Tests applying an empty promo code to verify validation message

Starting URL: https://rahulshettyacademy.com/seleniumPractise

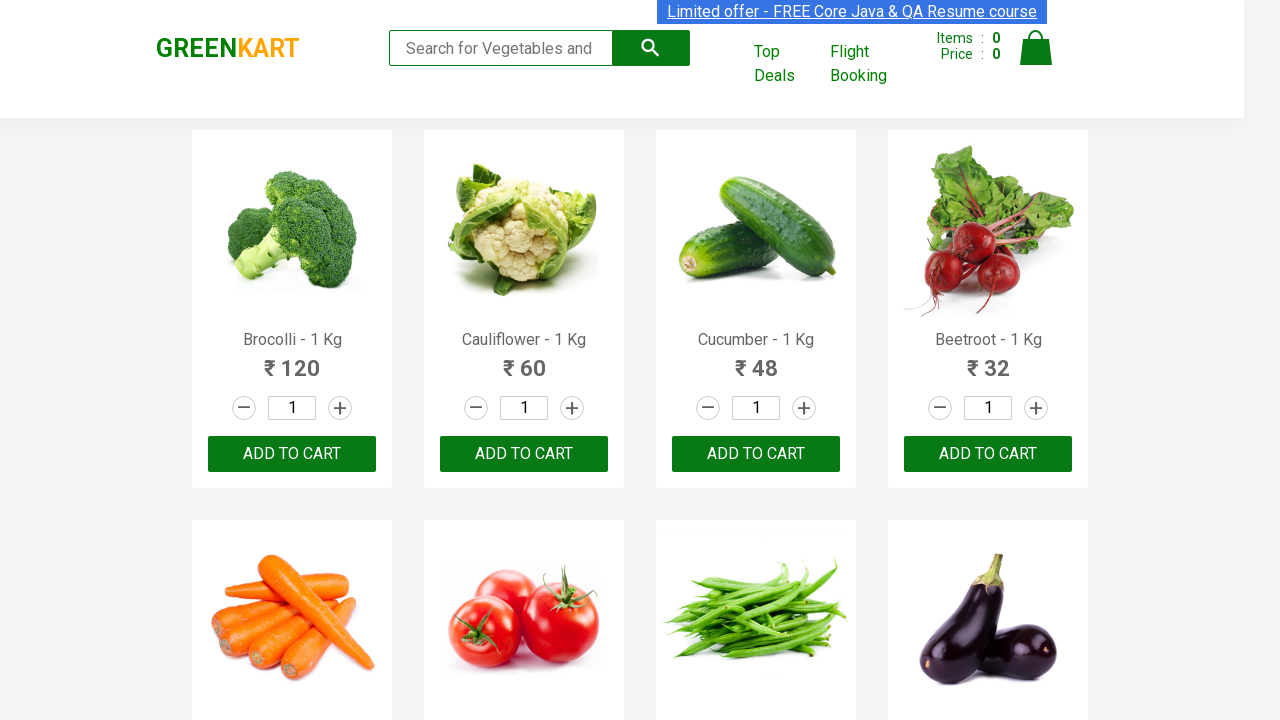

Located Broccoli product item
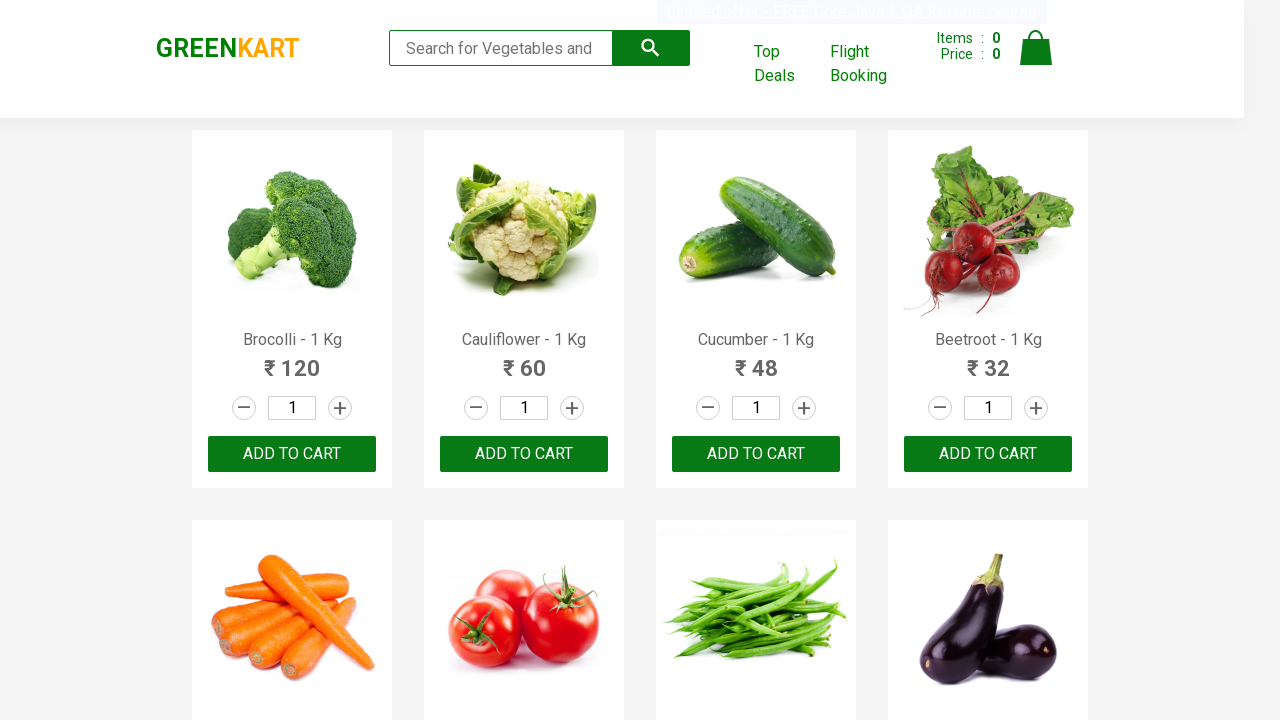

Incremented Broccoli quantity by 1 at (340, 408) on div.product:has-text('Brocolli - 1 Kg') >> a.increment
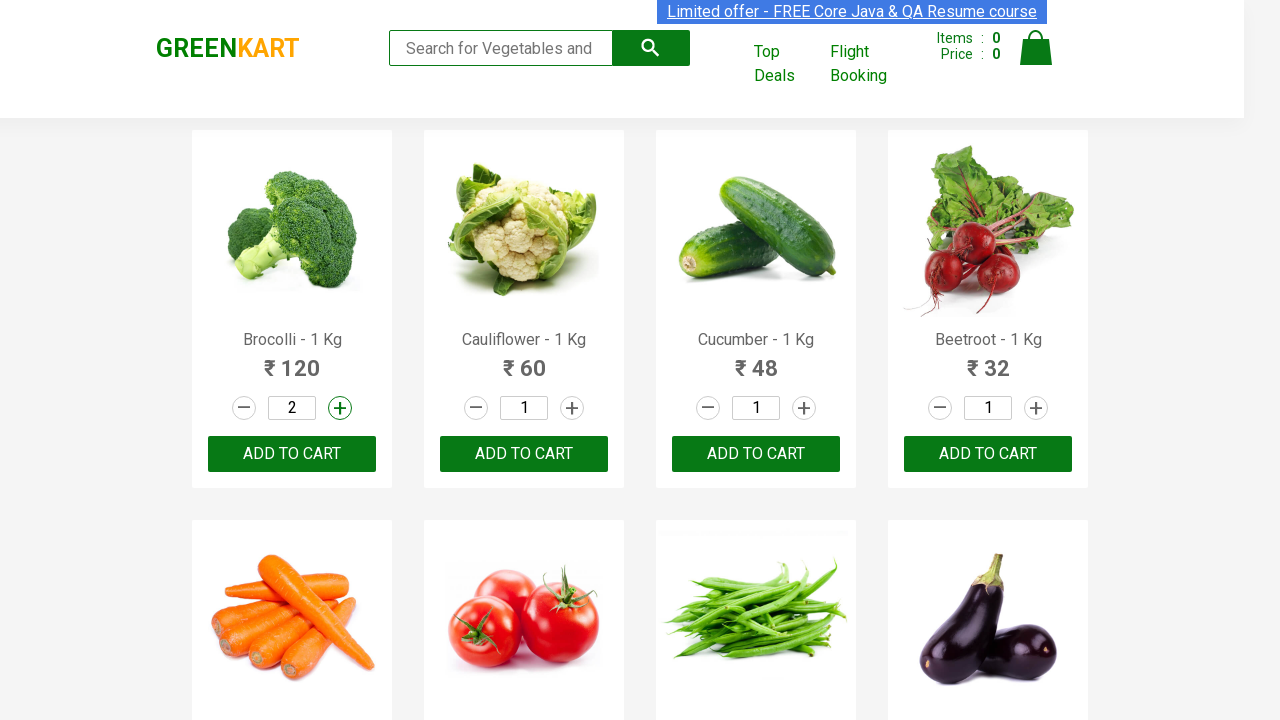

Clicked ADD TO CART for Broccoli at (292, 454) on div.product:has-text('Brocolli - 1 Kg') >> button:has-text('ADD TO CART')
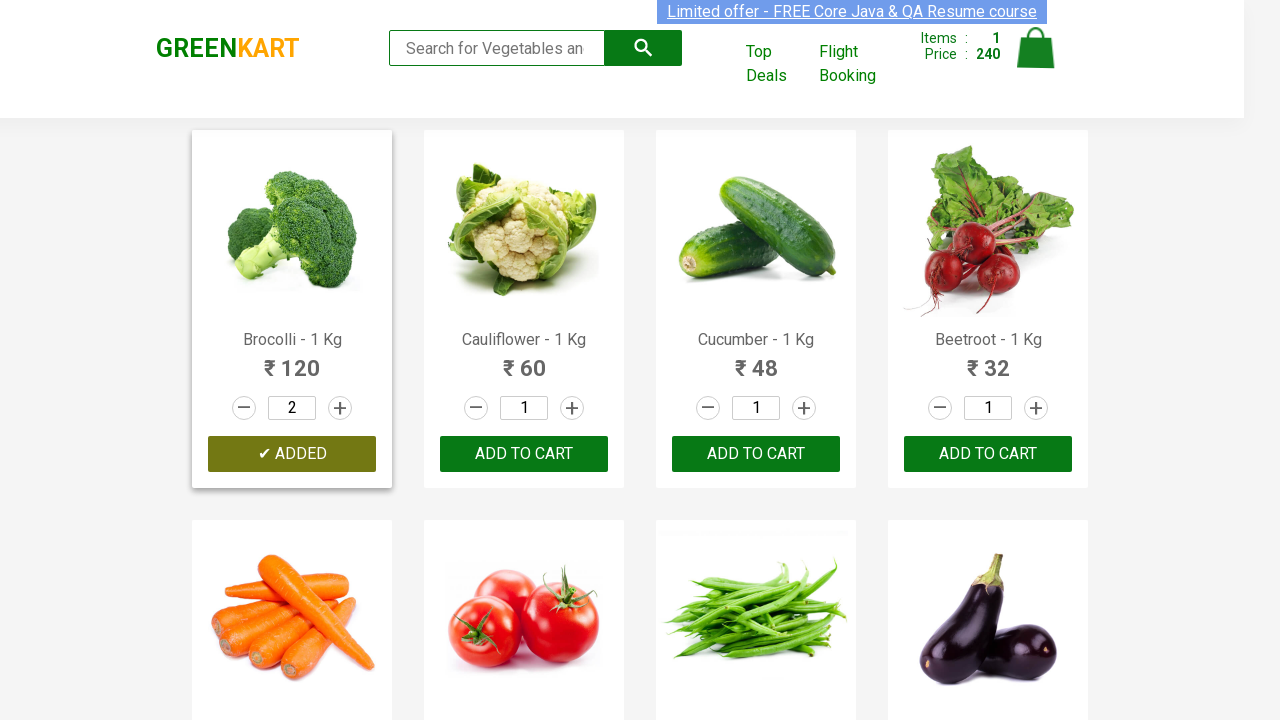

Located Cucumber product item
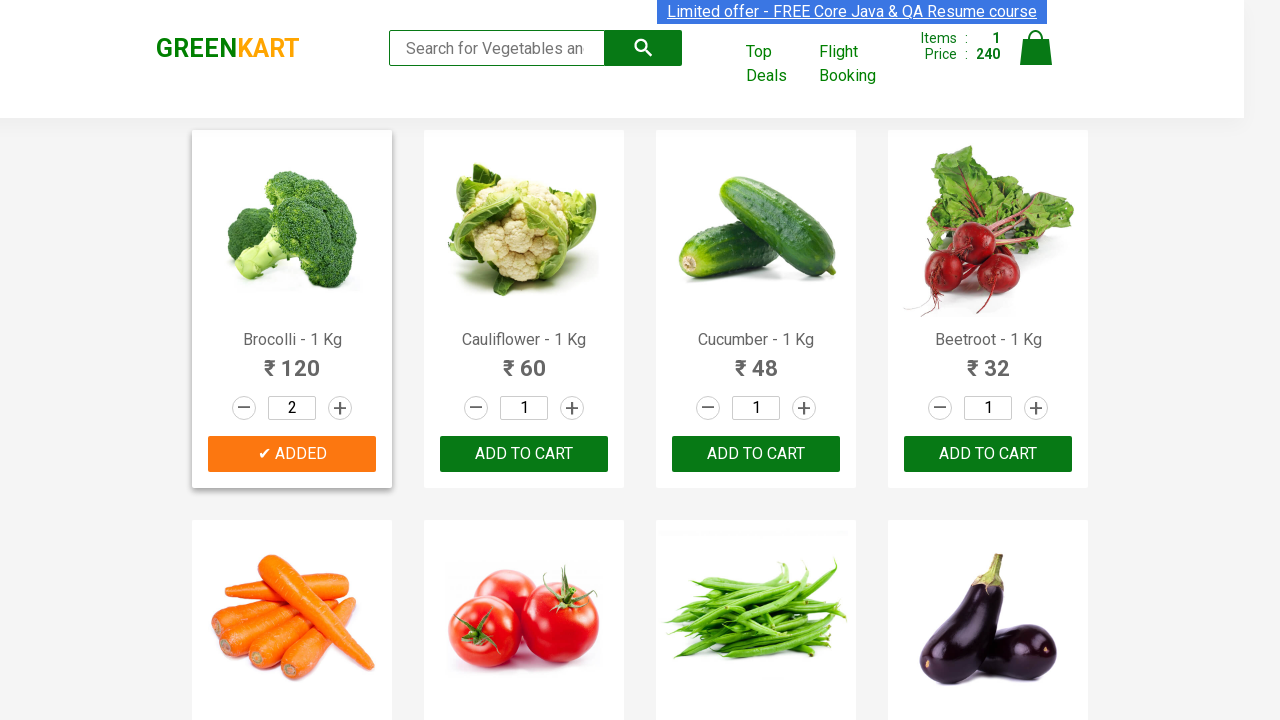

Incremented Cucumber quantity by 1 at (804, 408) on div.product:has-text('Cucumber - 1 Kg') >> a.increment
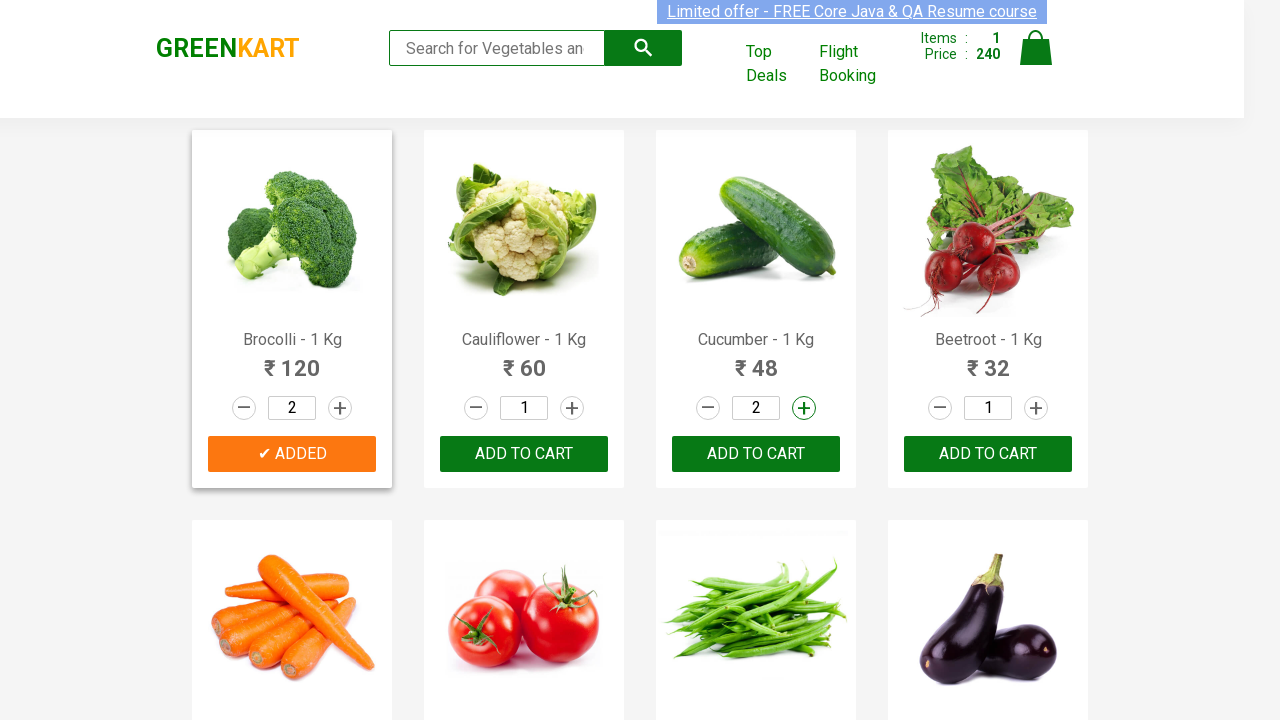

Incremented Cucumber quantity by 1 (2 times total) at (804, 408) on div.product:has-text('Cucumber - 1 Kg') >> a.increment
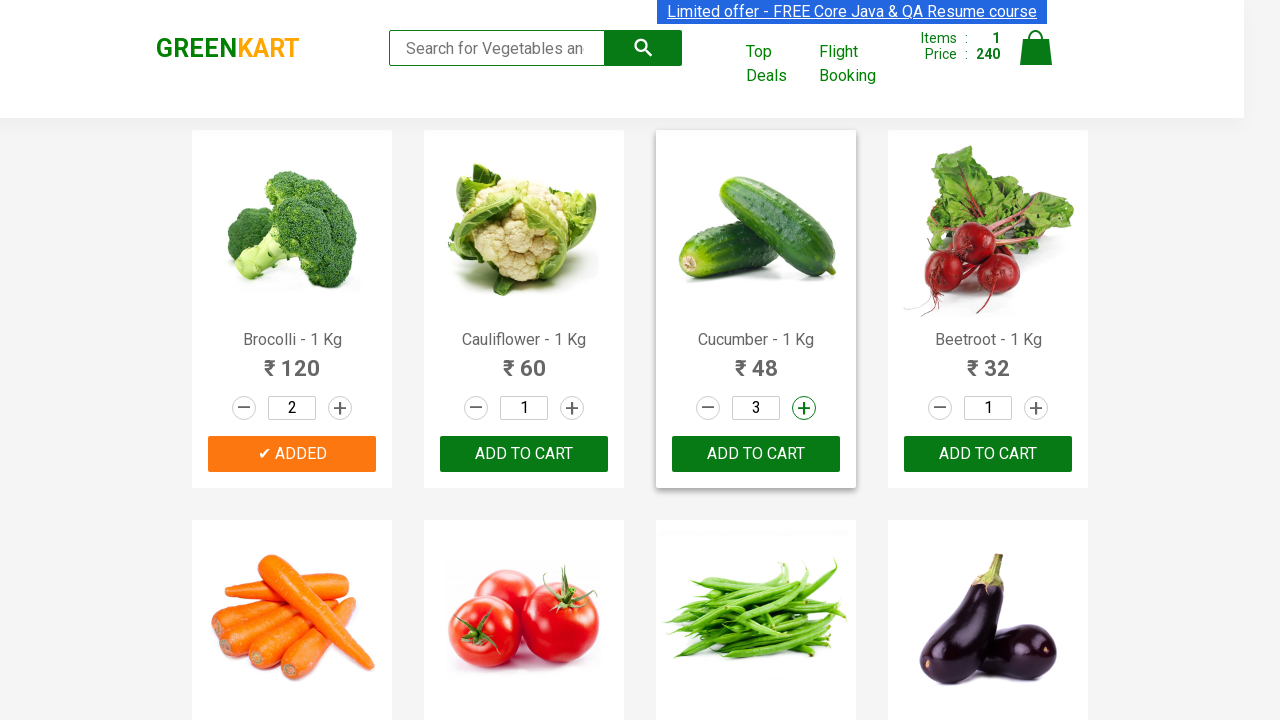

Clicked ADD TO CART for Cucumber at (756, 454) on div.product:has-text('Cucumber - 1 Kg') >> button:has-text('ADD TO CART')
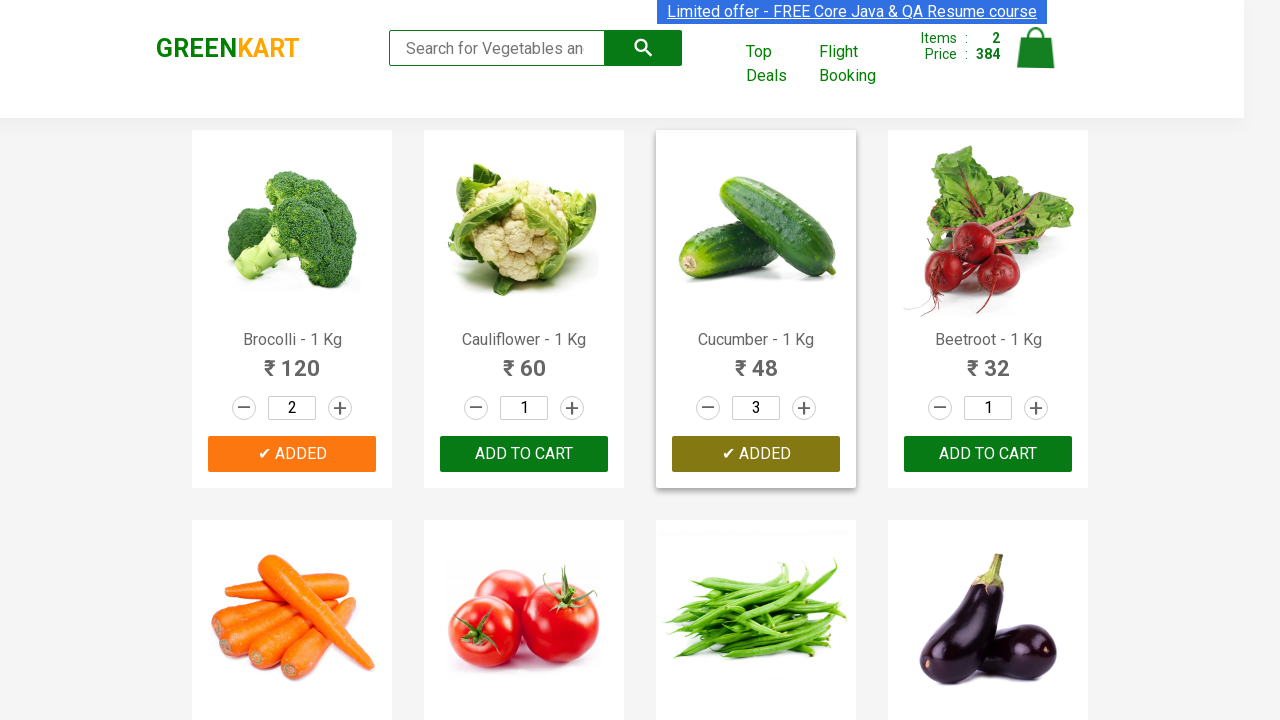

Clicked cart icon to open cart at (1036, 59) on a.cart-icon
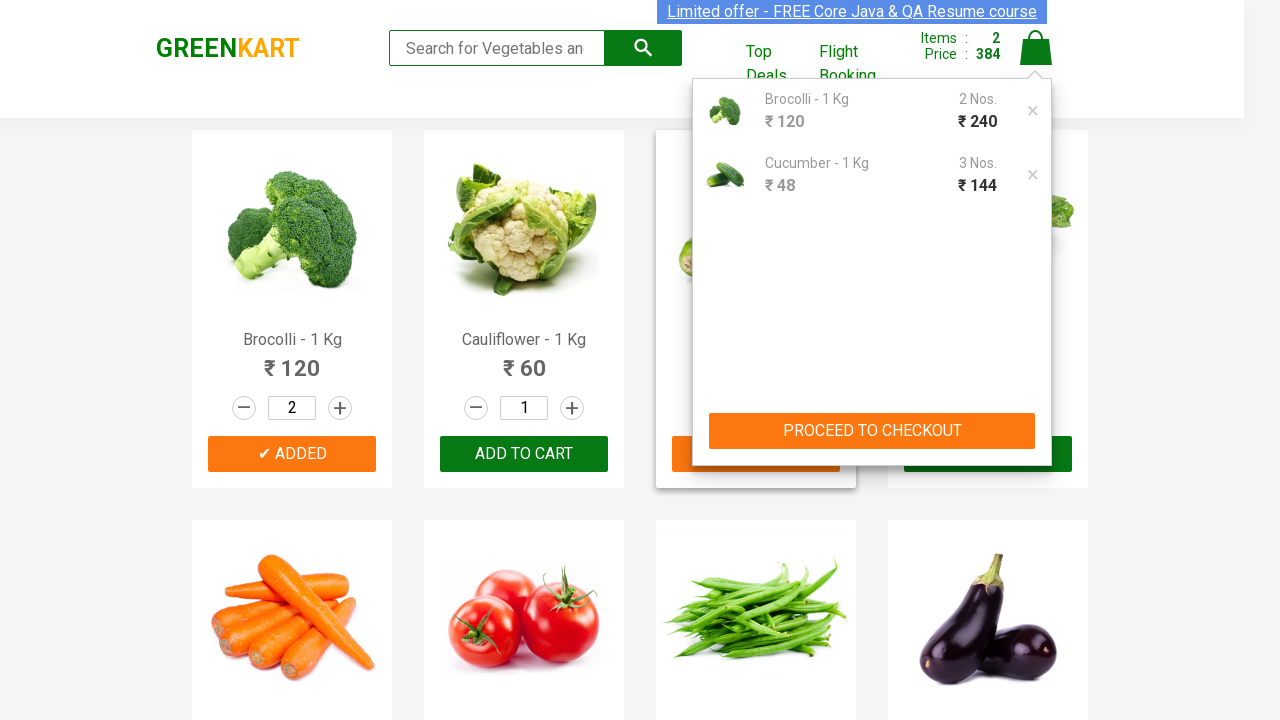

Clicked action button in cart preview at (872, 431) on .cart-preview .action-block button
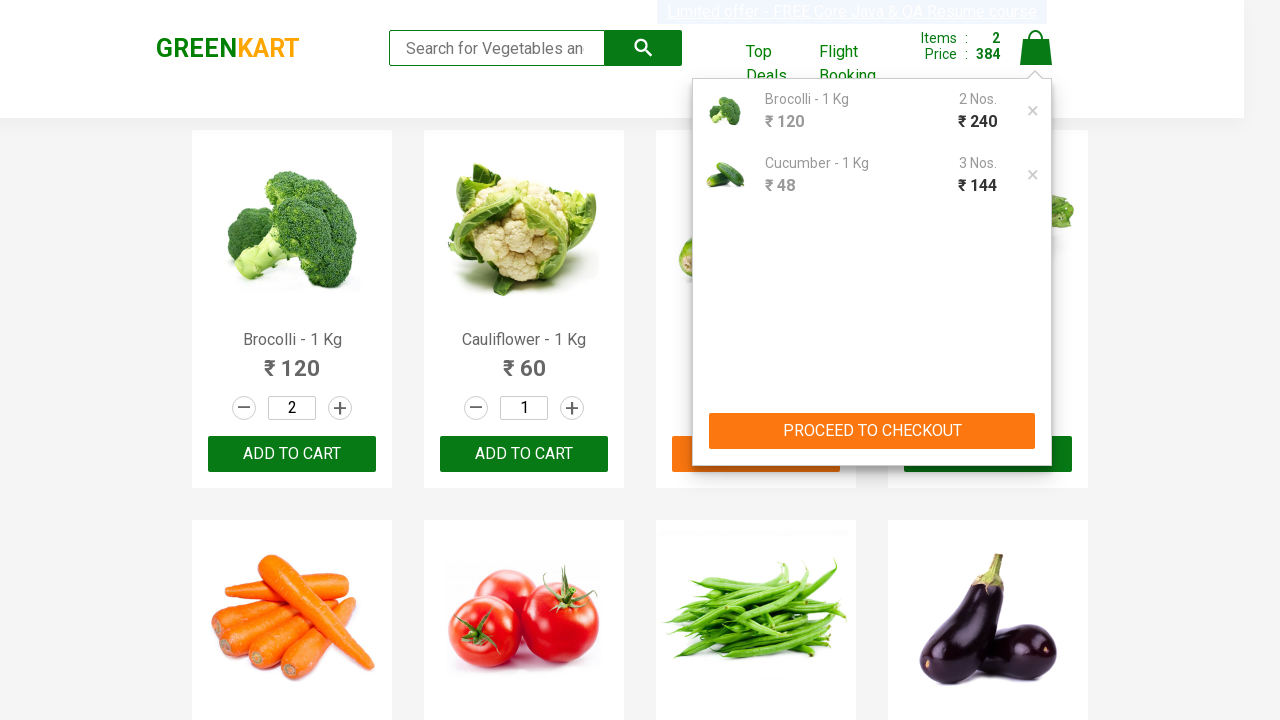

Clicked promo button without entering any code at (1058, 335) on .promoBtn
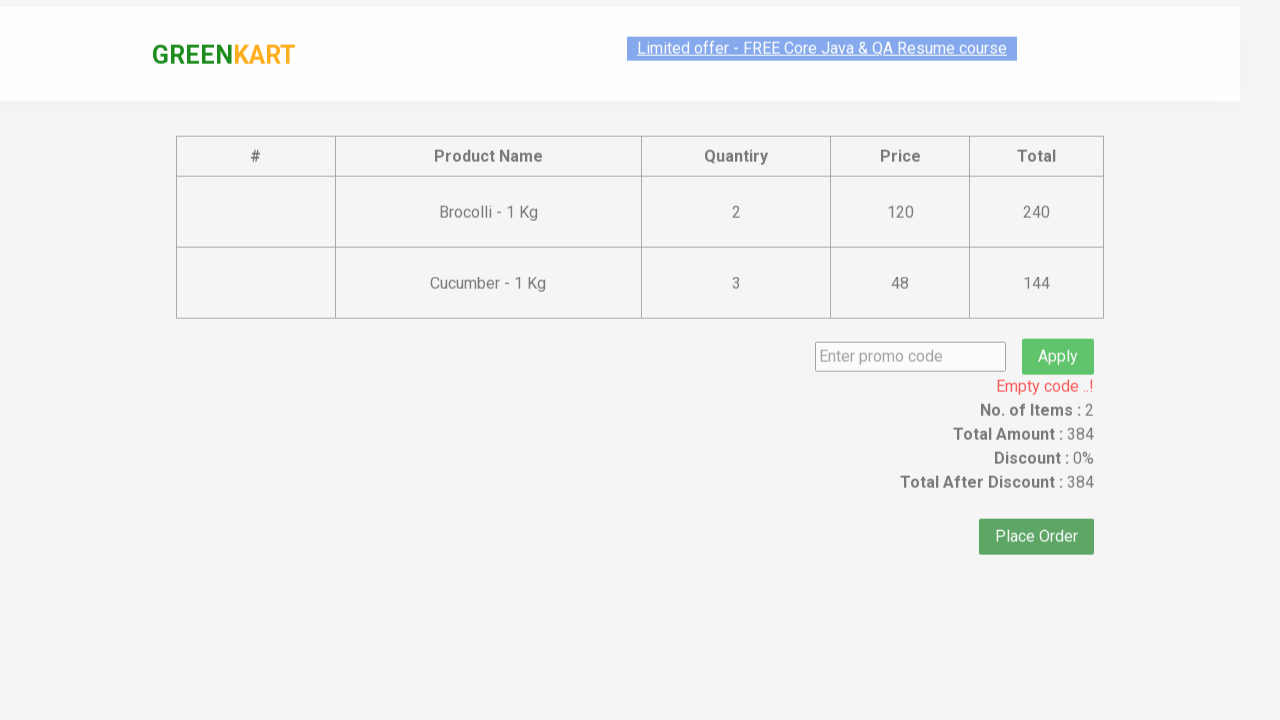

Verified empty promo code validation message displayed
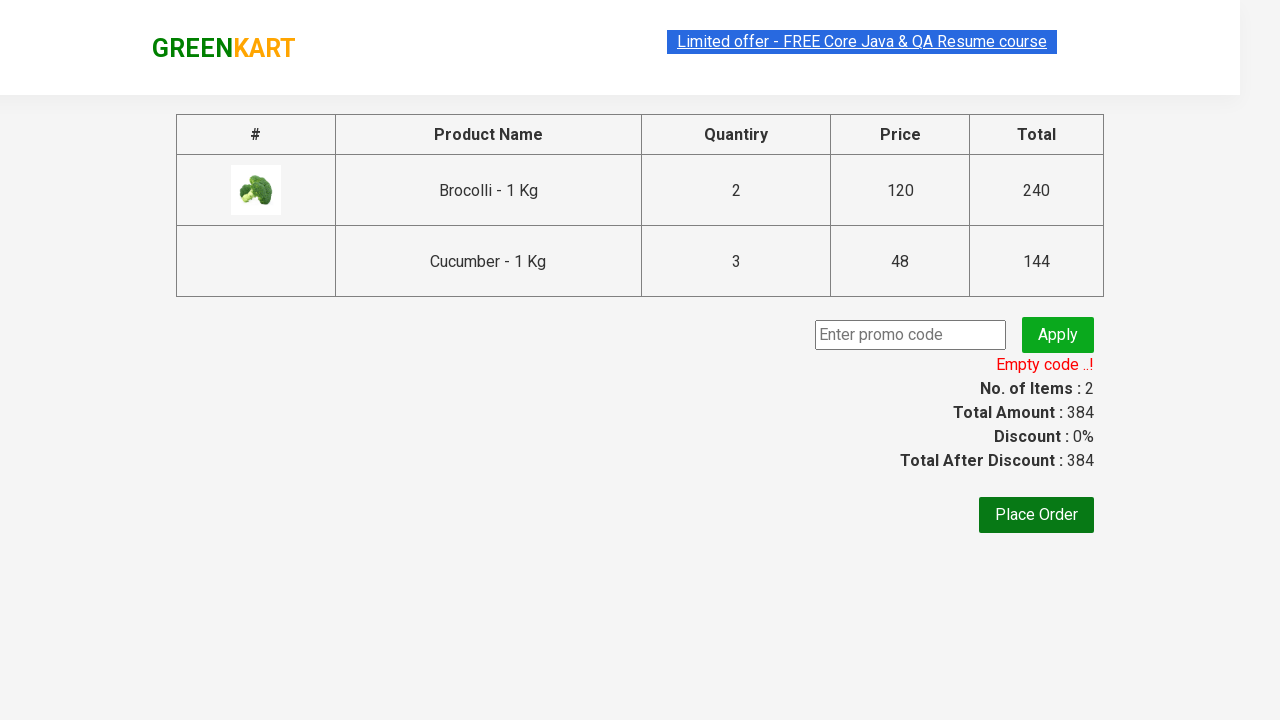

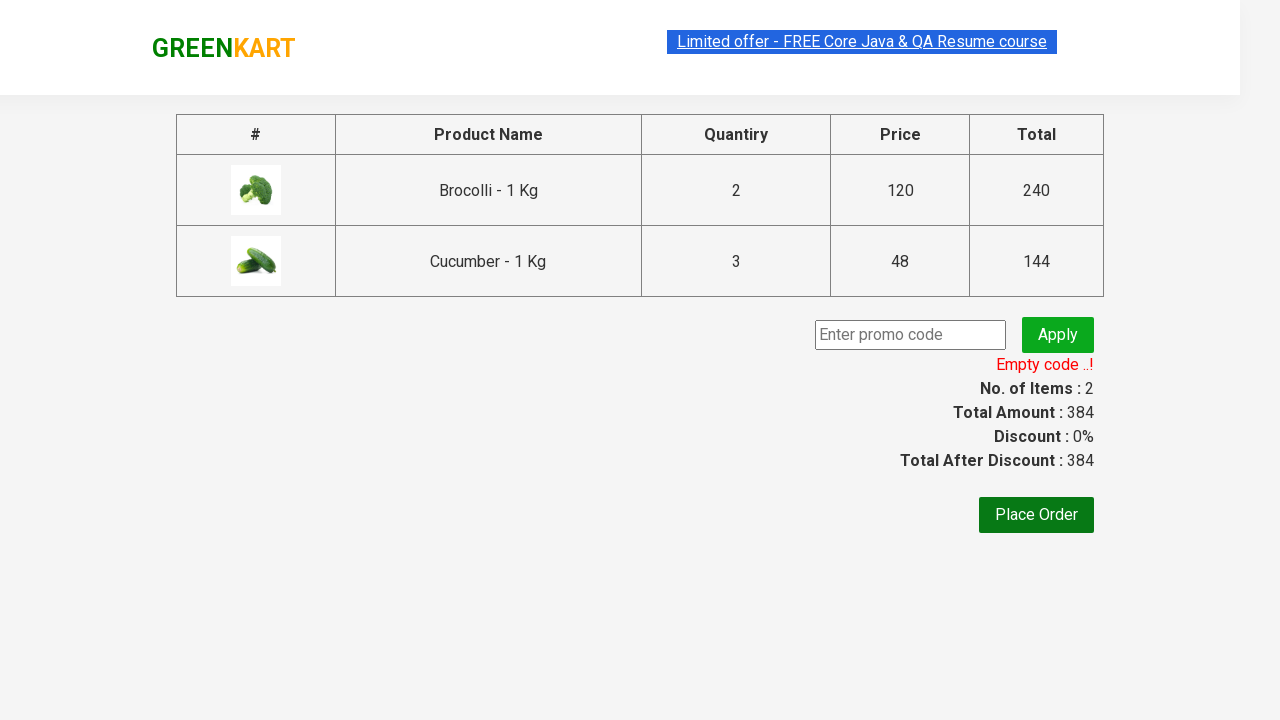